Tests radio button selection functionality by clicking three different radio buttons on a form

Starting URL: https://formy-project.herokuapp.com/radiobutton

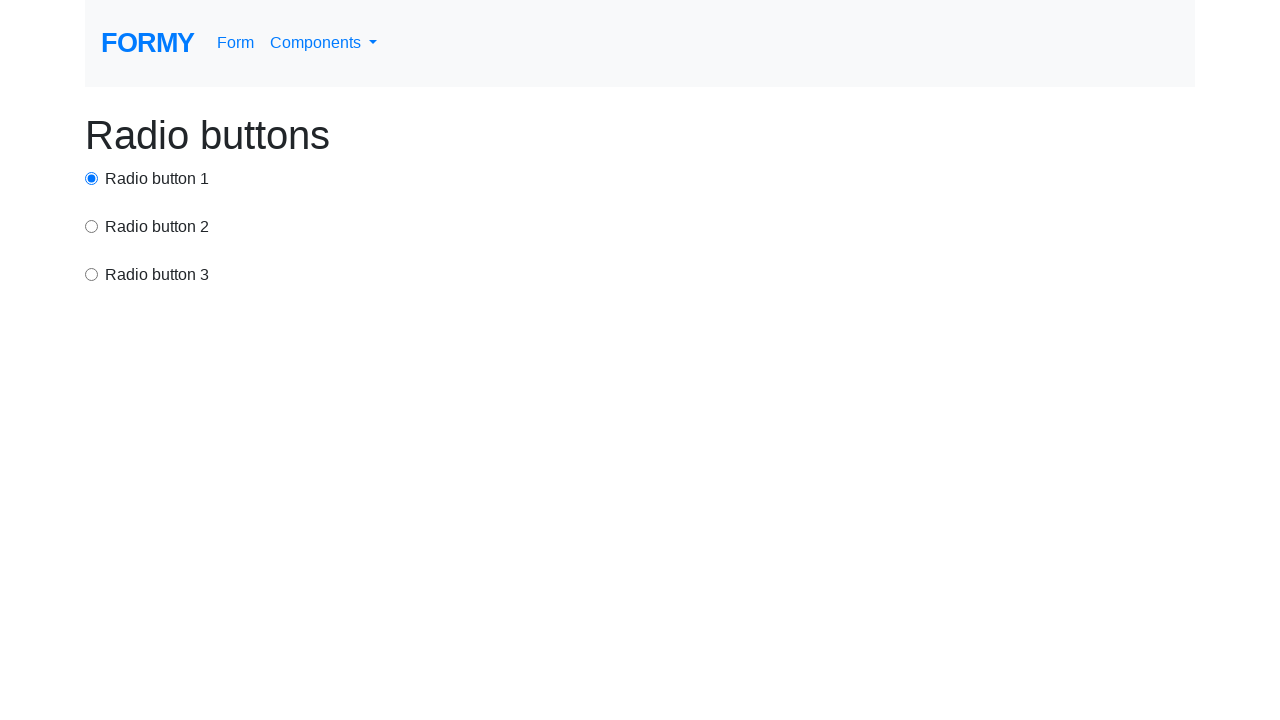

Clicked first radio button at (92, 178) on #radio-button-1
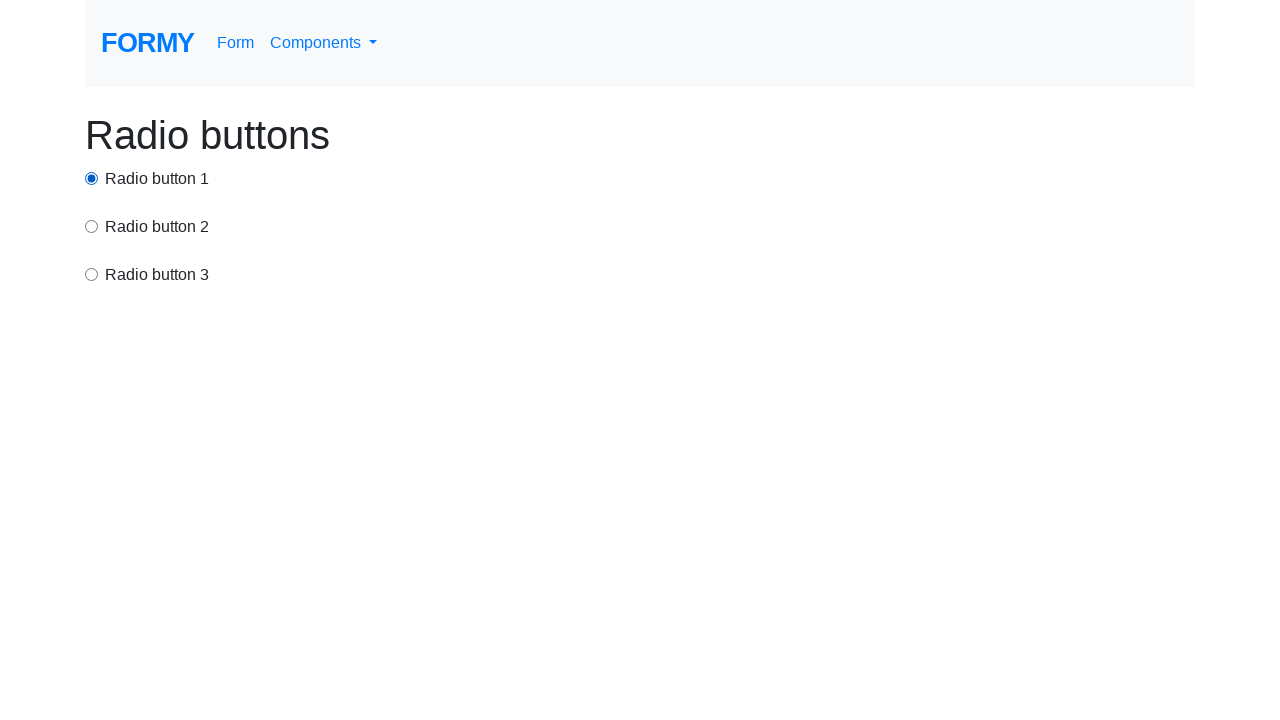

Clicked second radio button at (92, 226) on input[value='option2']
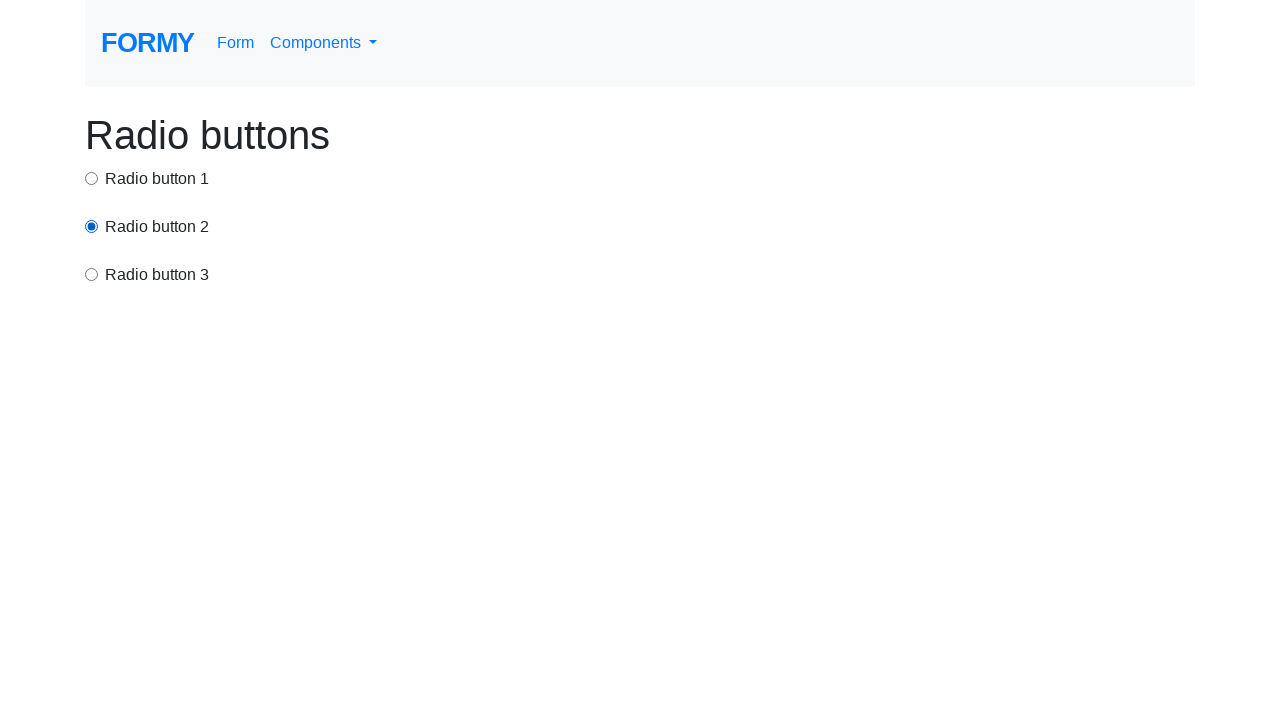

Clicked third radio button at (92, 274) on input[value='option3']
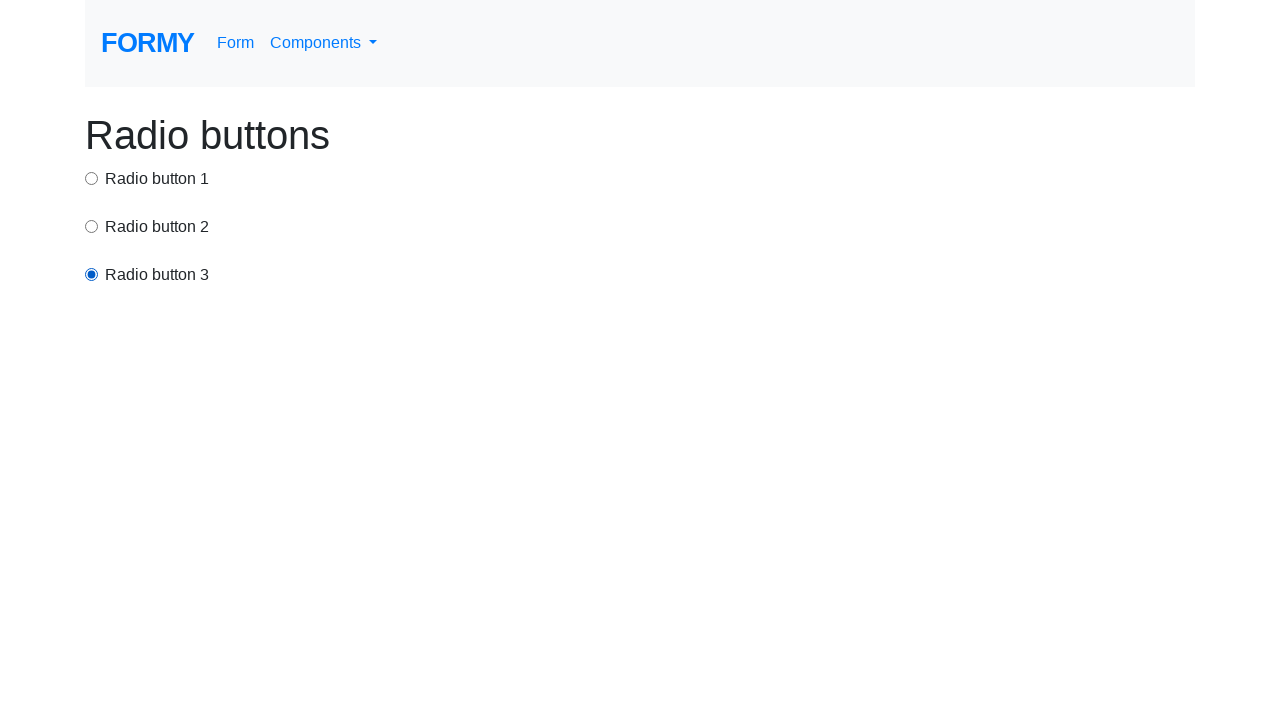

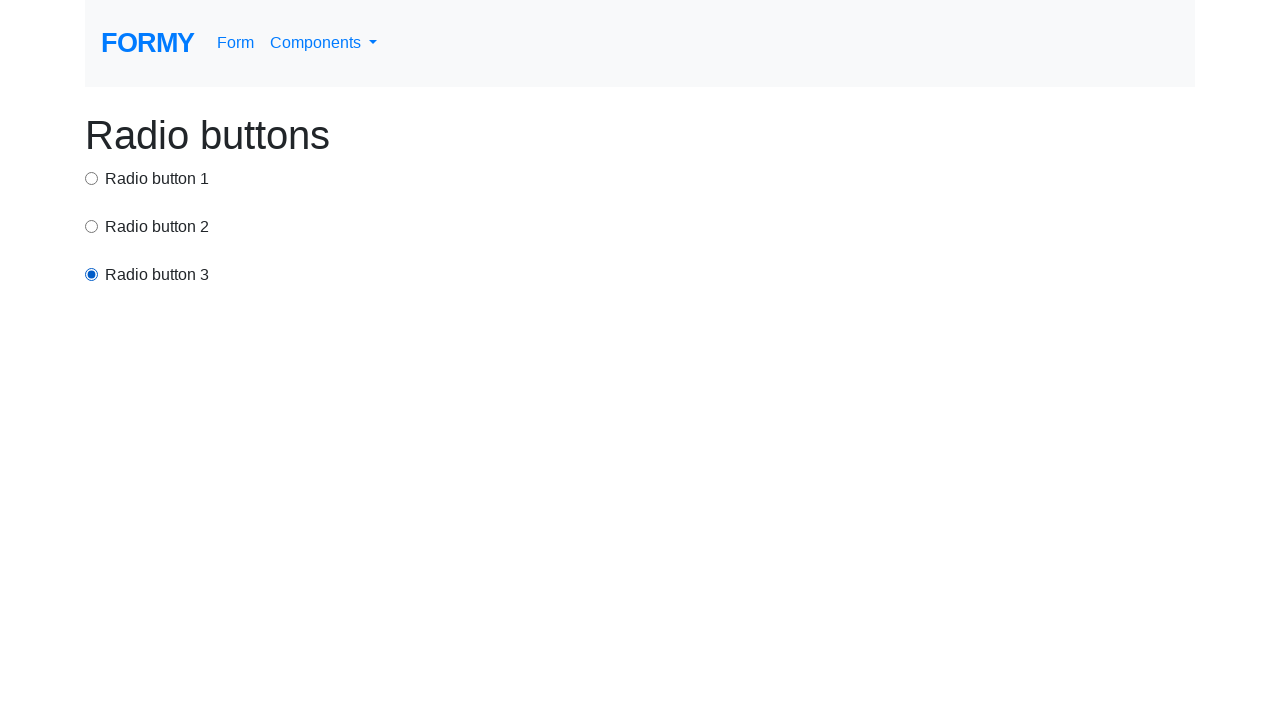